Navigates to the Playwright documentation homepage, clicks the Get Started link, and verifies the Installation heading is visible

Starting URL: https://playwright.dev/

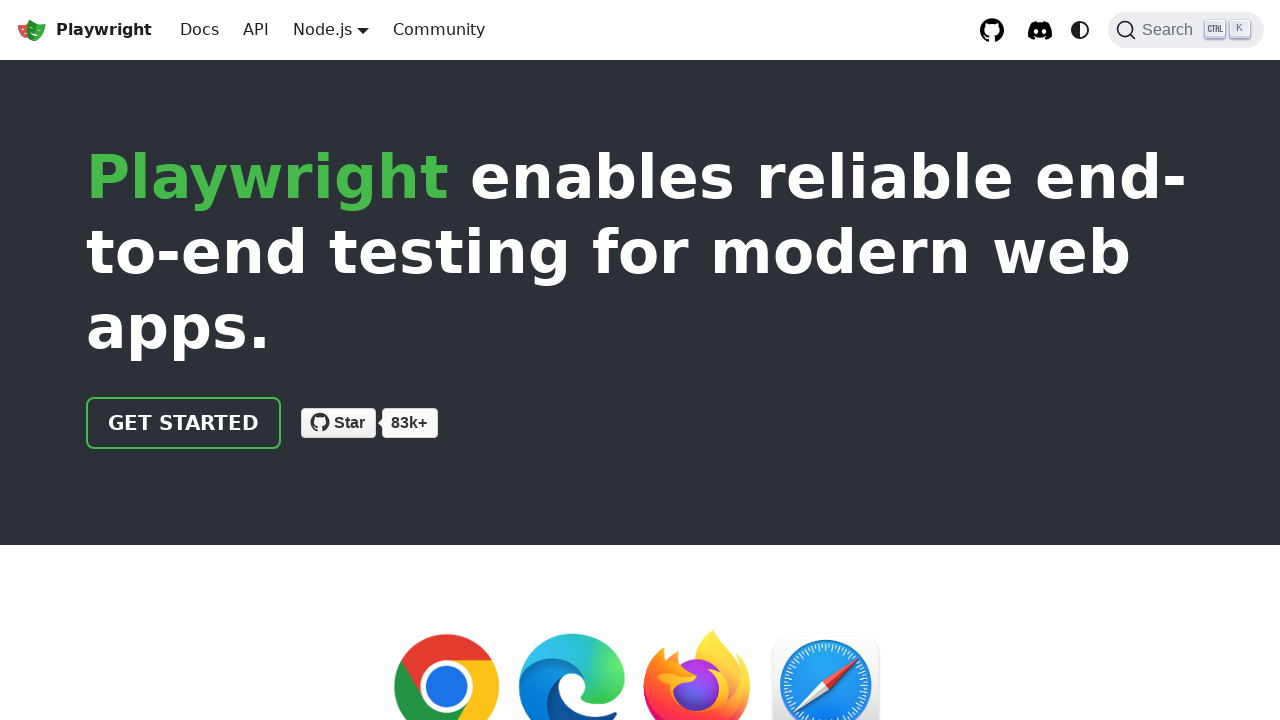

Navigated to Playwright documentation homepage
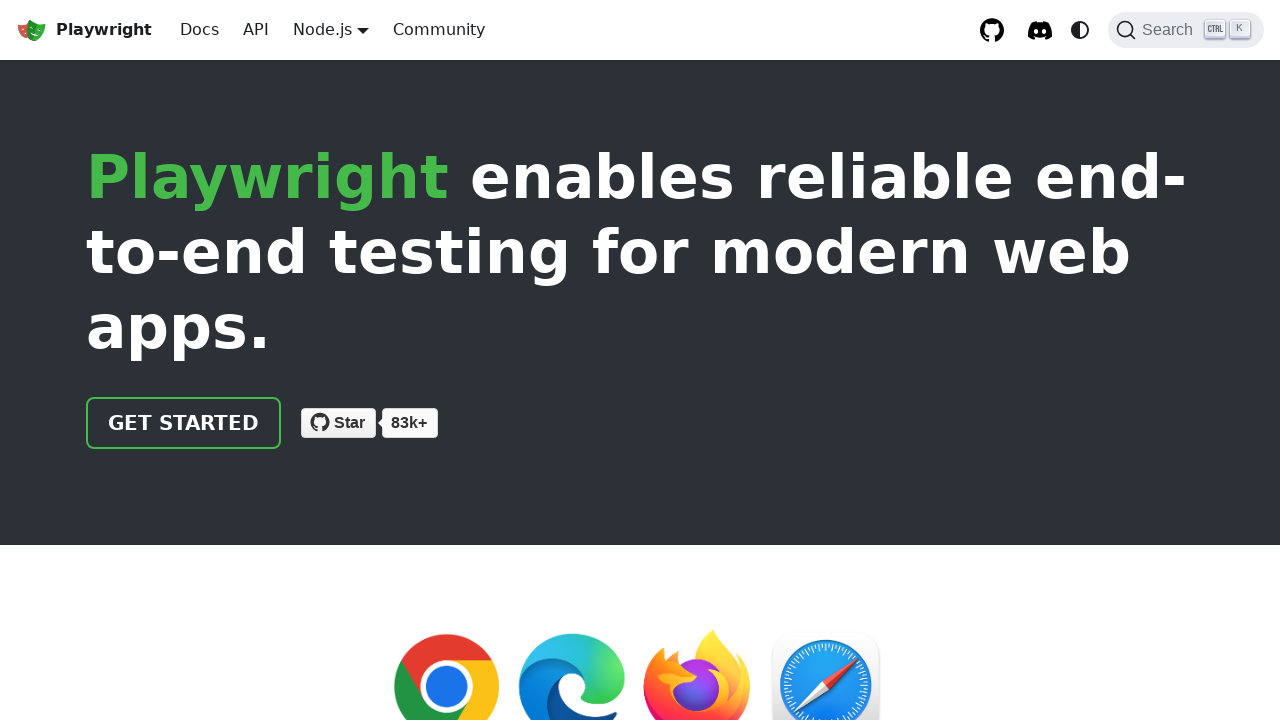

Clicked Get started link at (184, 423) on internal:role=link[name="Get started"i]
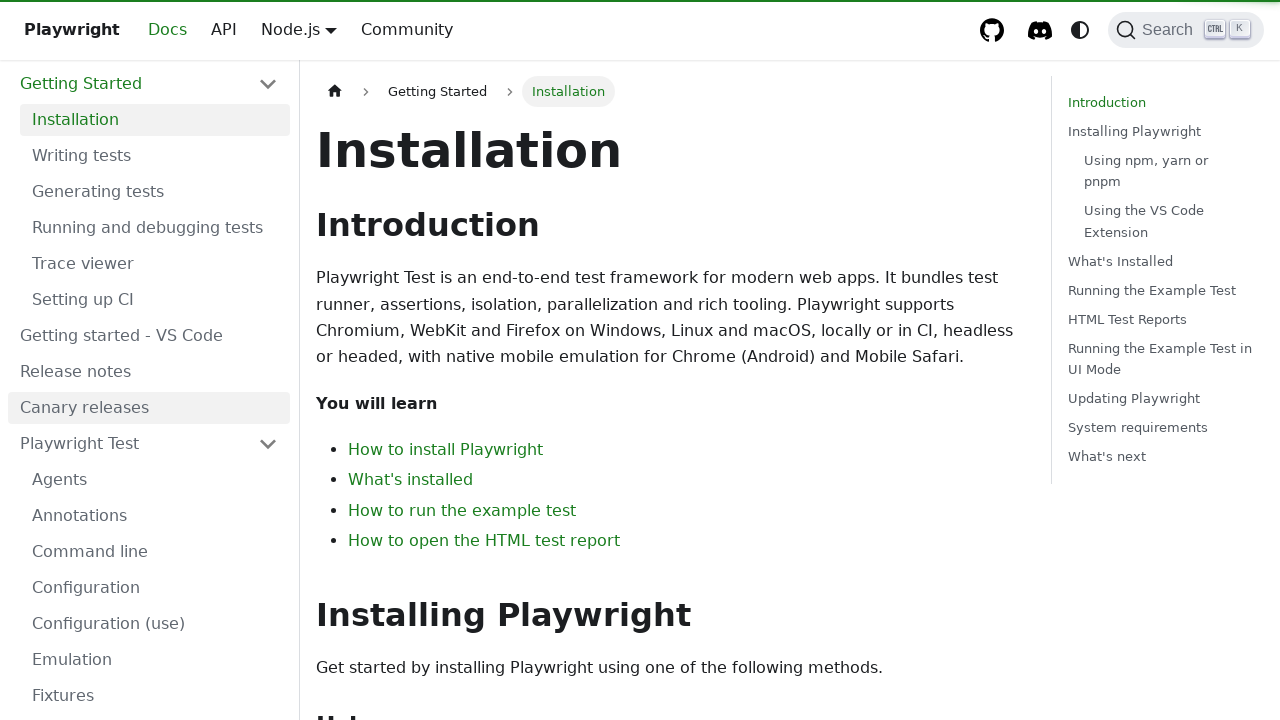

Installation heading is visible
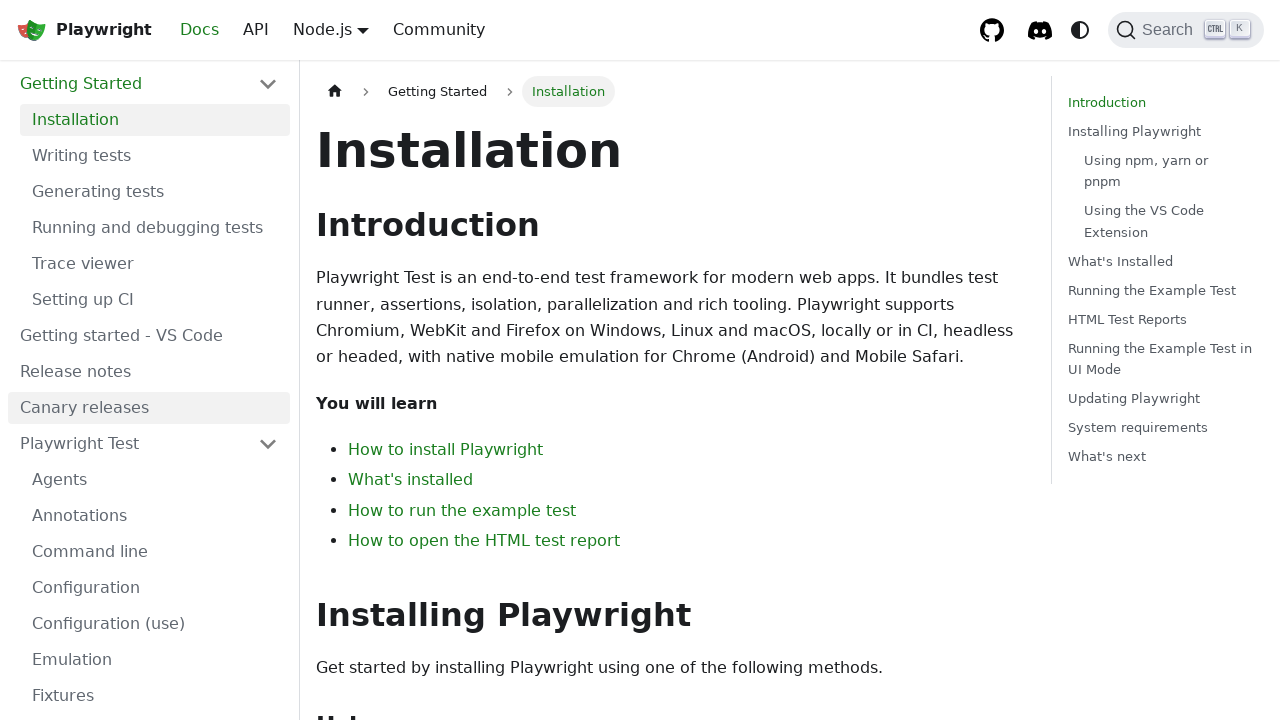

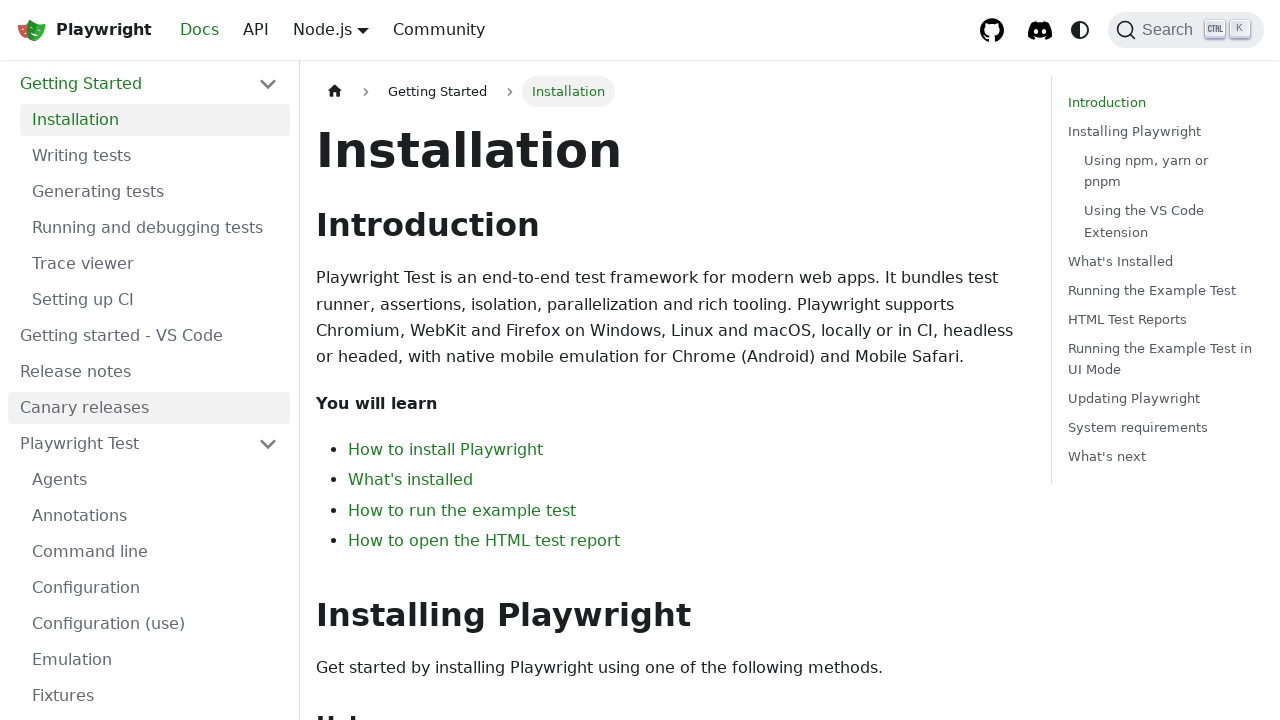